Tests dropdown selection functionality by selecting different options from a course dropdown menu

Starting URL: https://www.hyrtutorials.com/p/html-dropdown-elements-practice.html

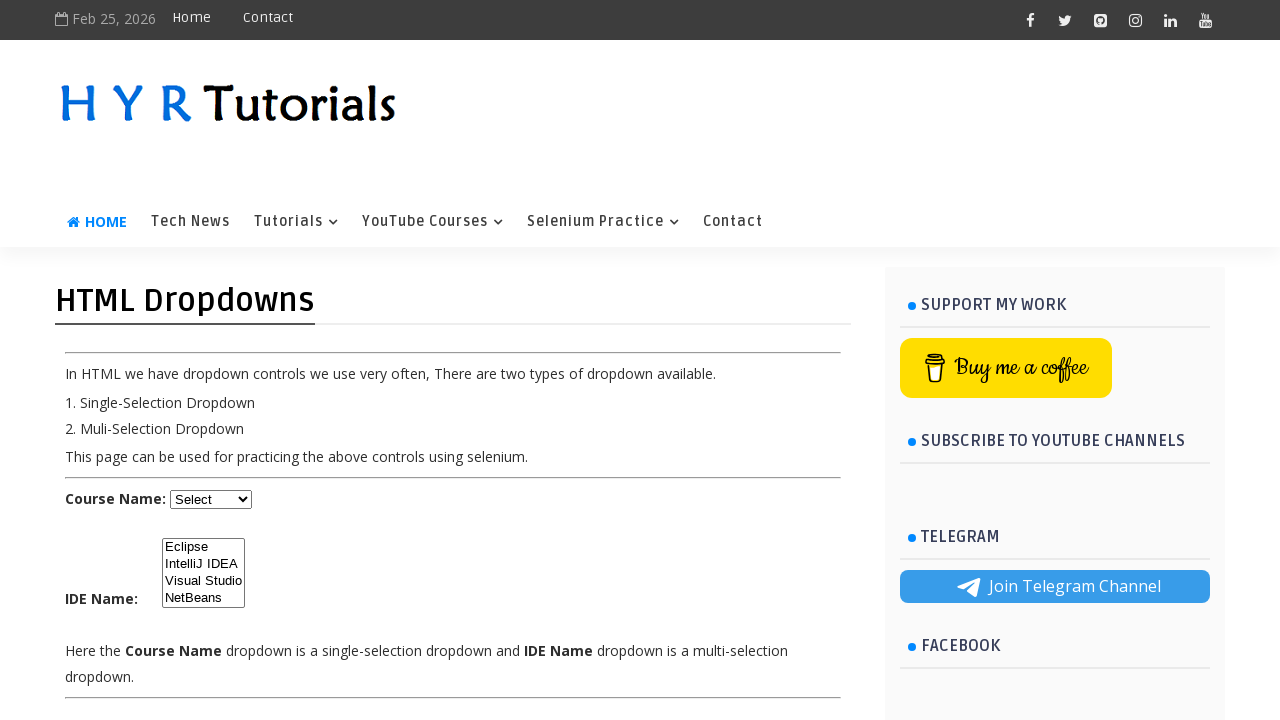

Selected 'Dot Net' option from course dropdown on select#course
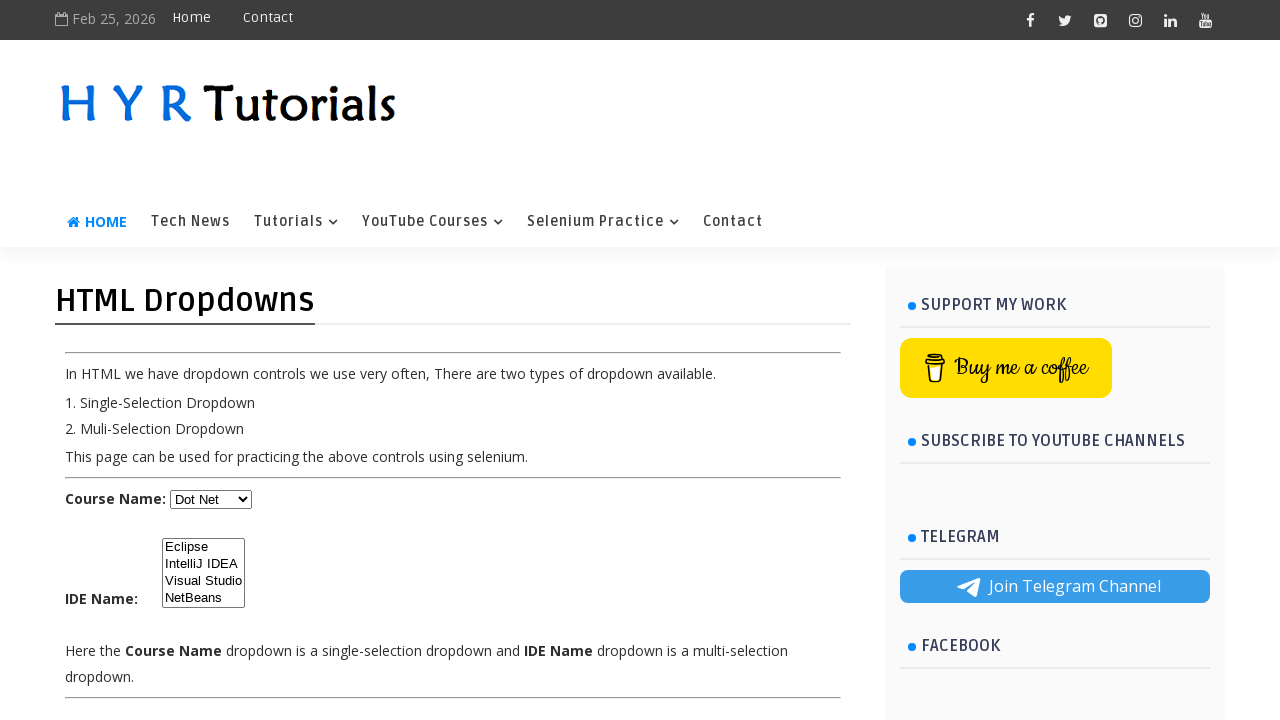

Waited 2000ms
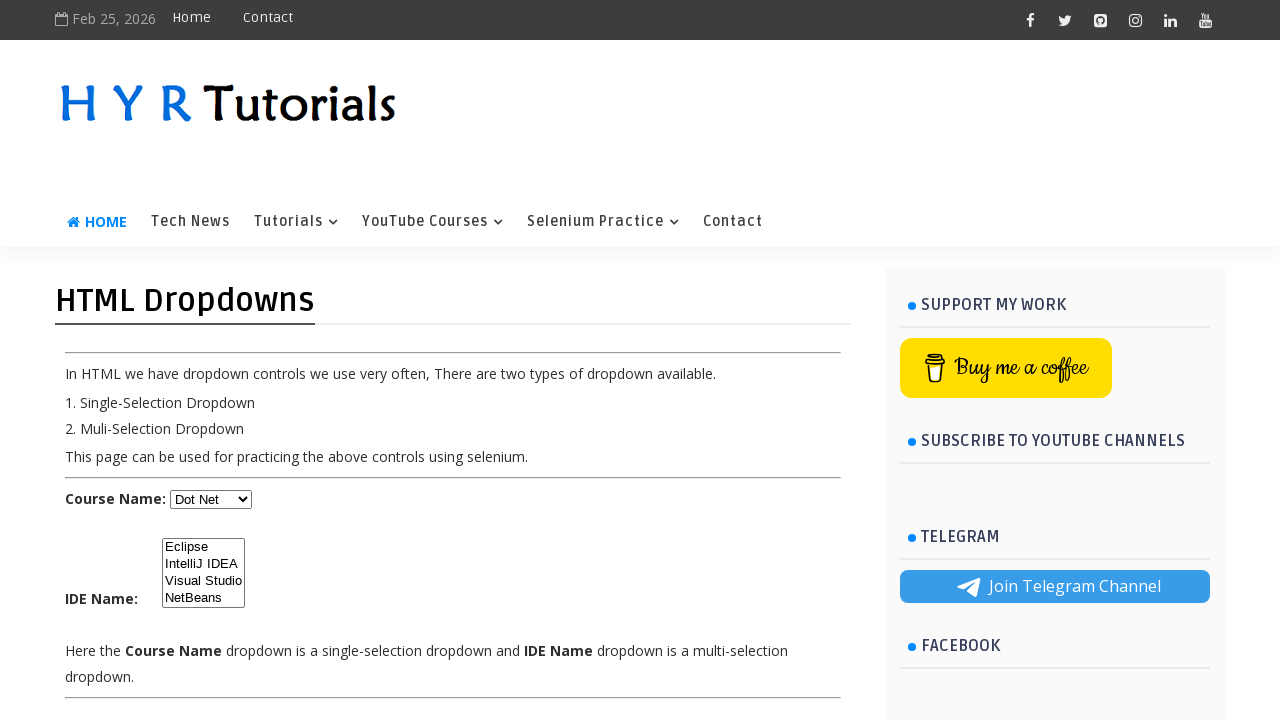

Selected 'Java' option from course dropdown on select#course
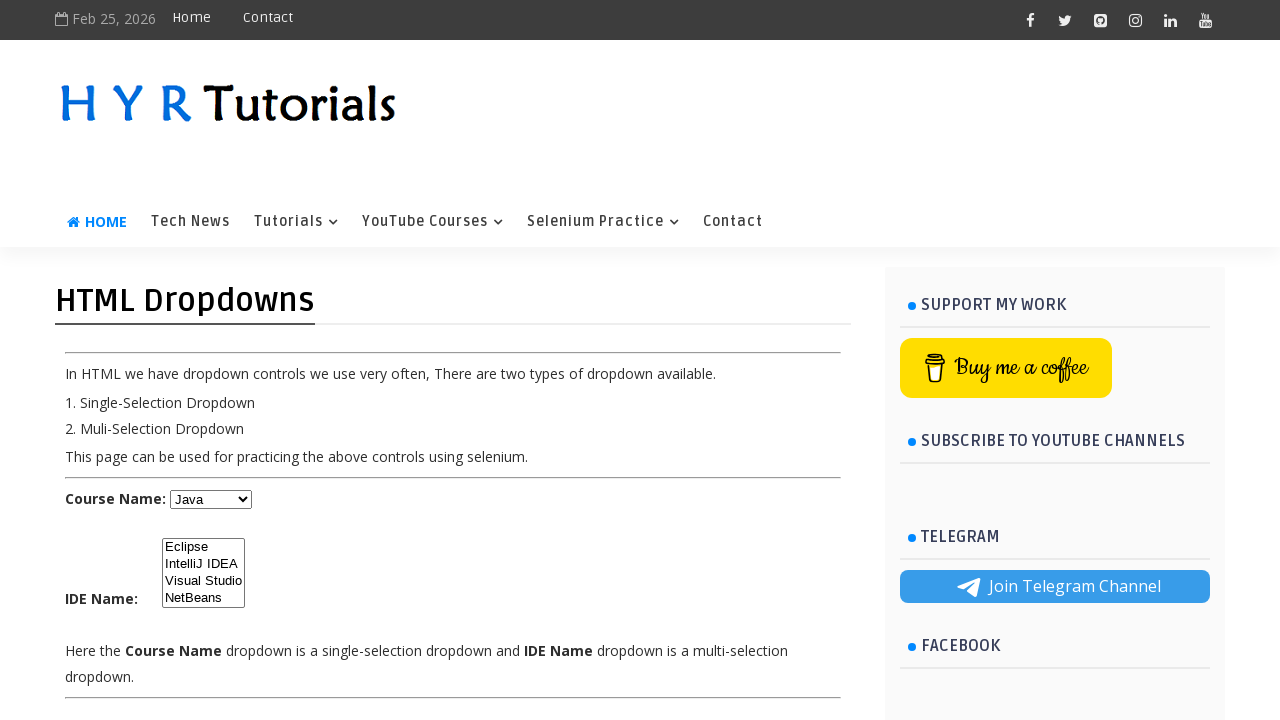

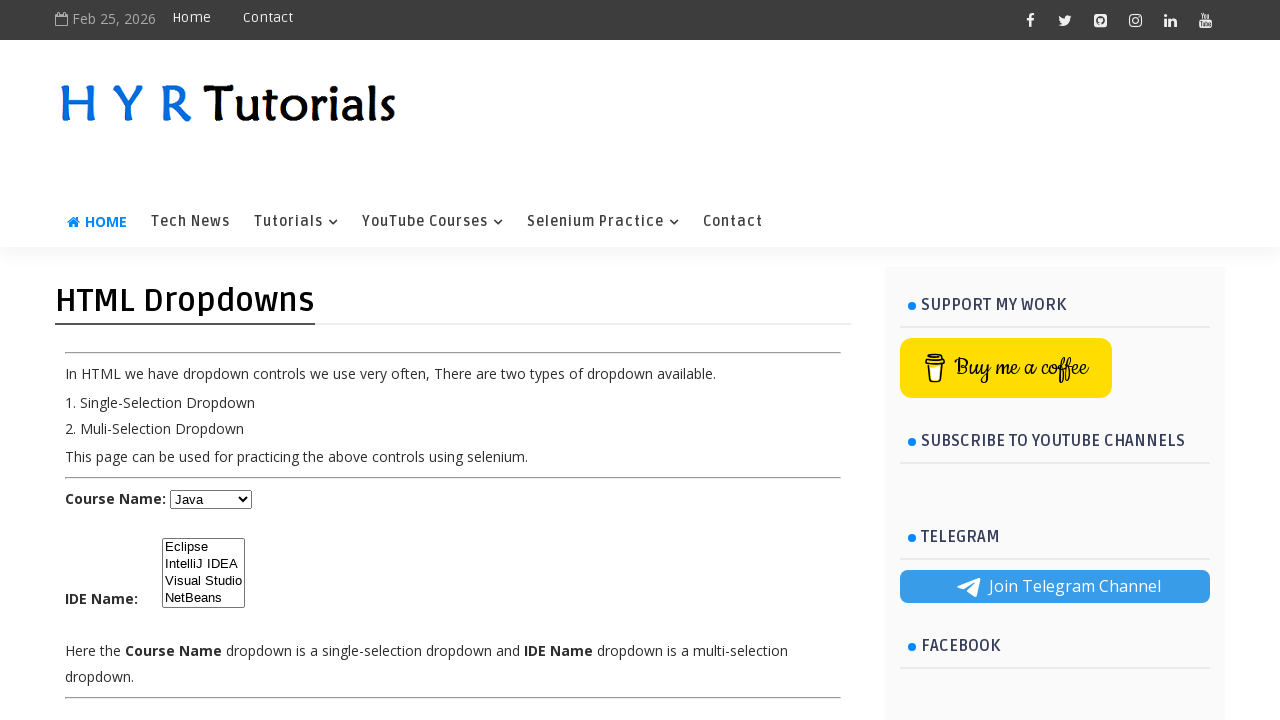